Simple navigation test that visits Hepsiburada's homepage to verify the page loads successfully

Starting URL: https://hepsiburada.com

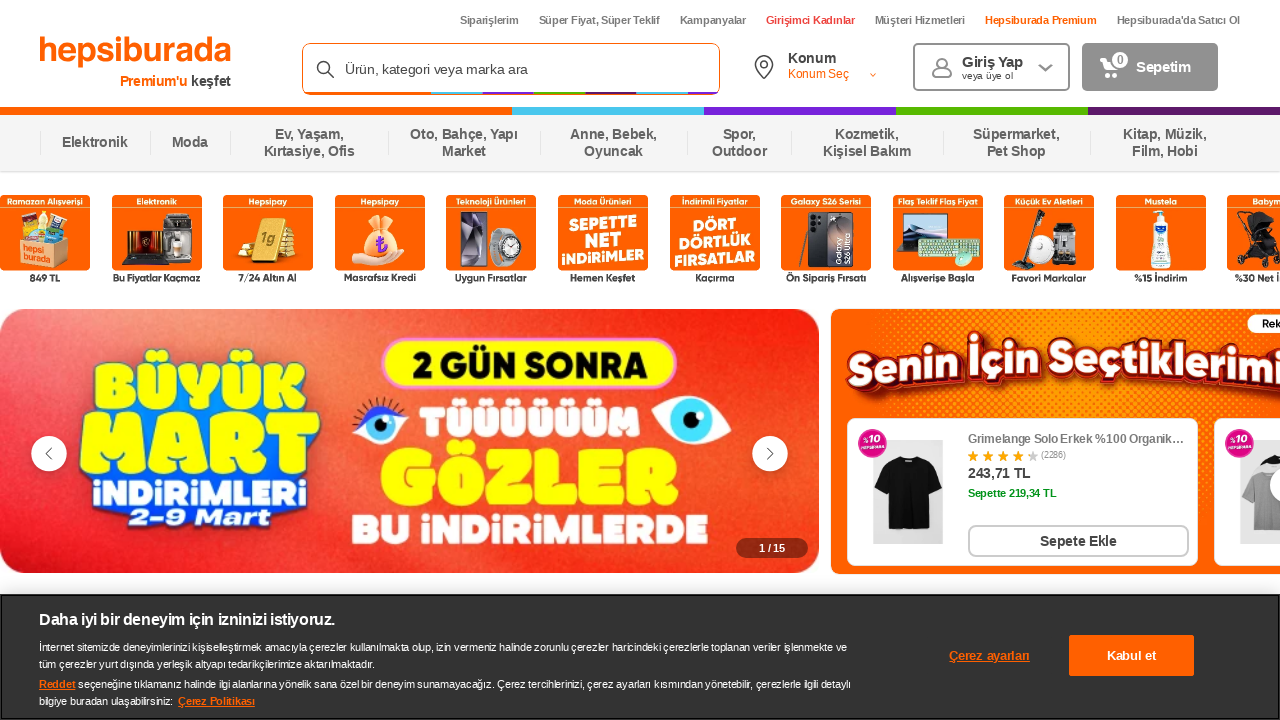

Navigated to Hepsiburada homepage
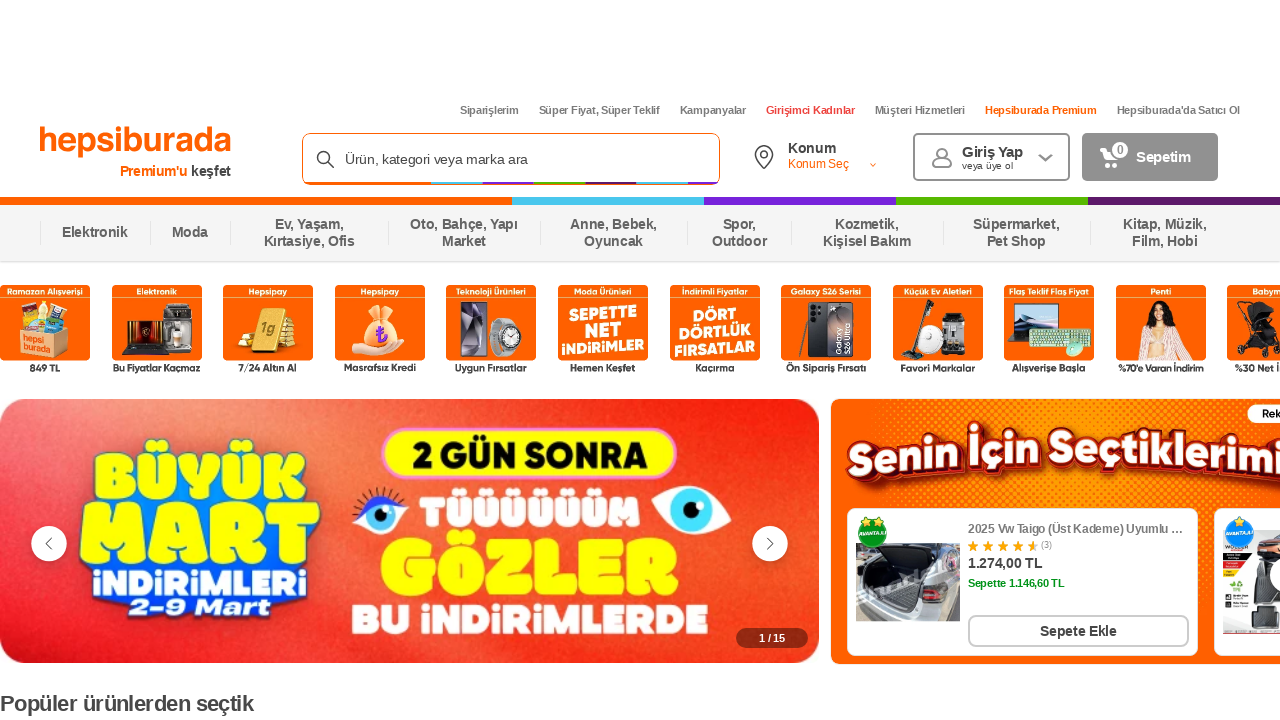

Page DOM content loaded successfully
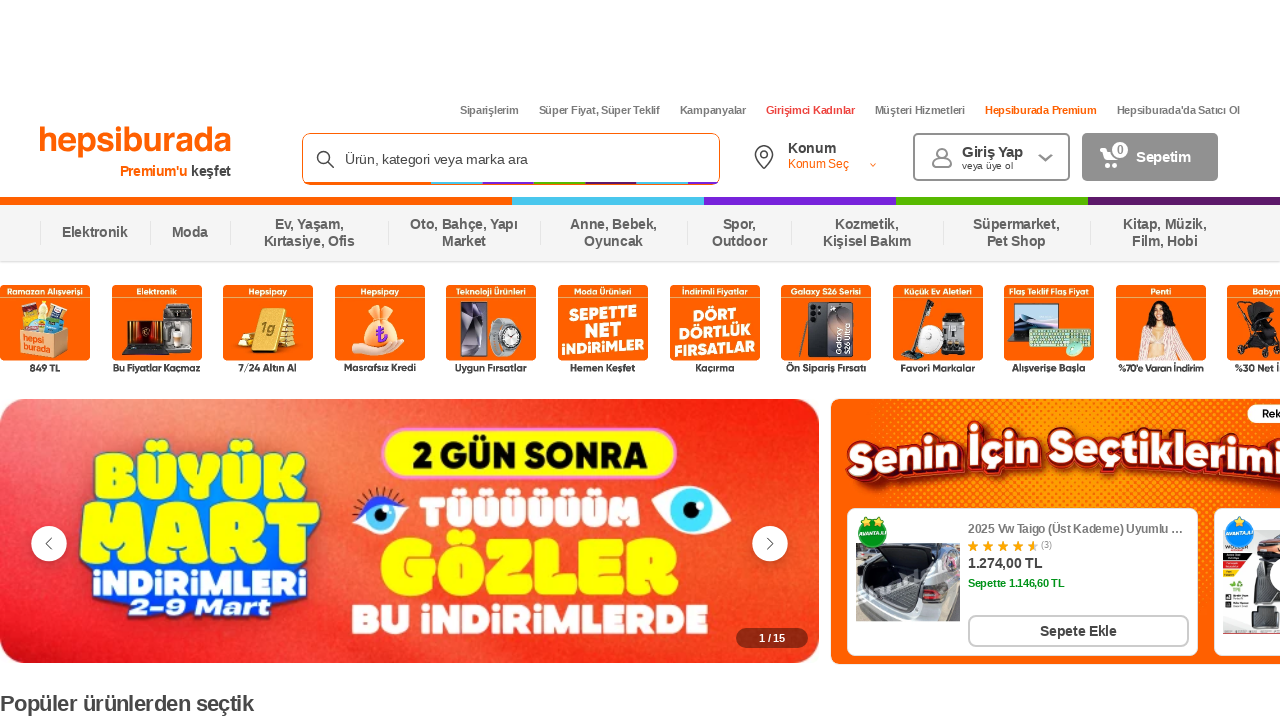

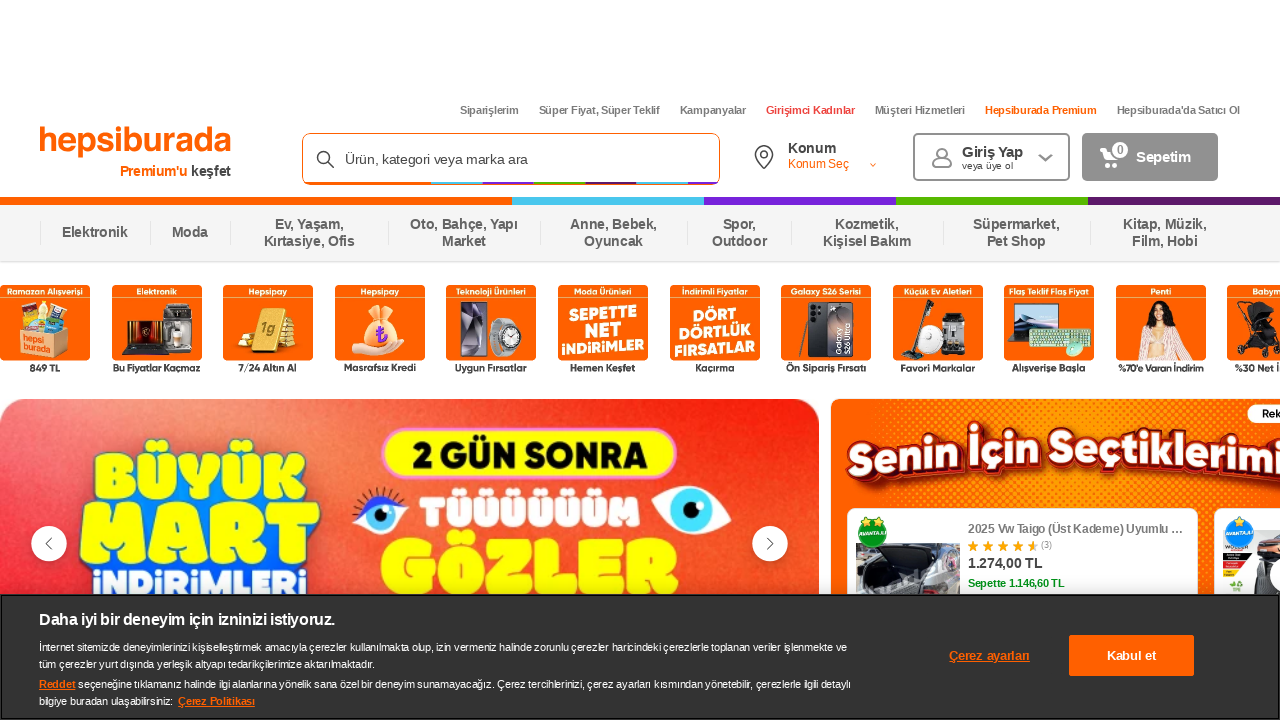